Tests that todo data persists after page reload

Starting URL: https://demo.playwright.dev/todomvc

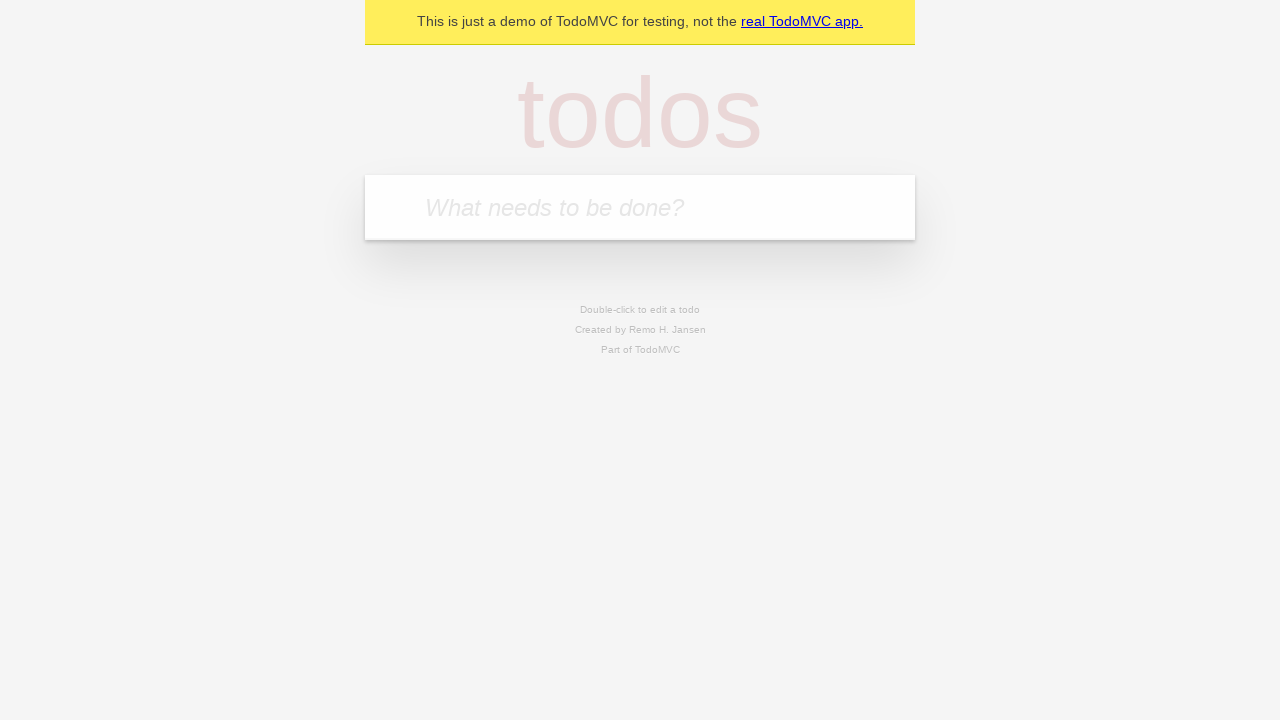

Filled todo input with 'buy some cheese' on internal:attr=[placeholder="What needs to be done?"i]
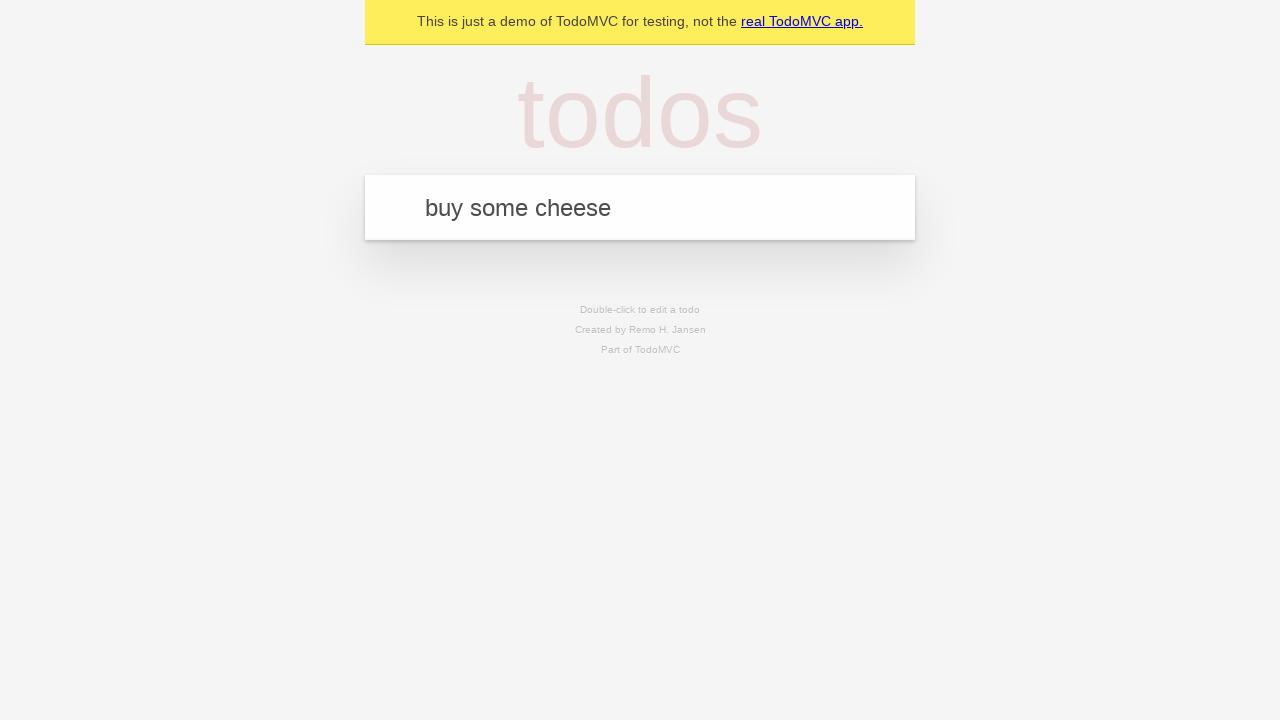

Pressed Enter to add first todo item on internal:attr=[placeholder="What needs to be done?"i]
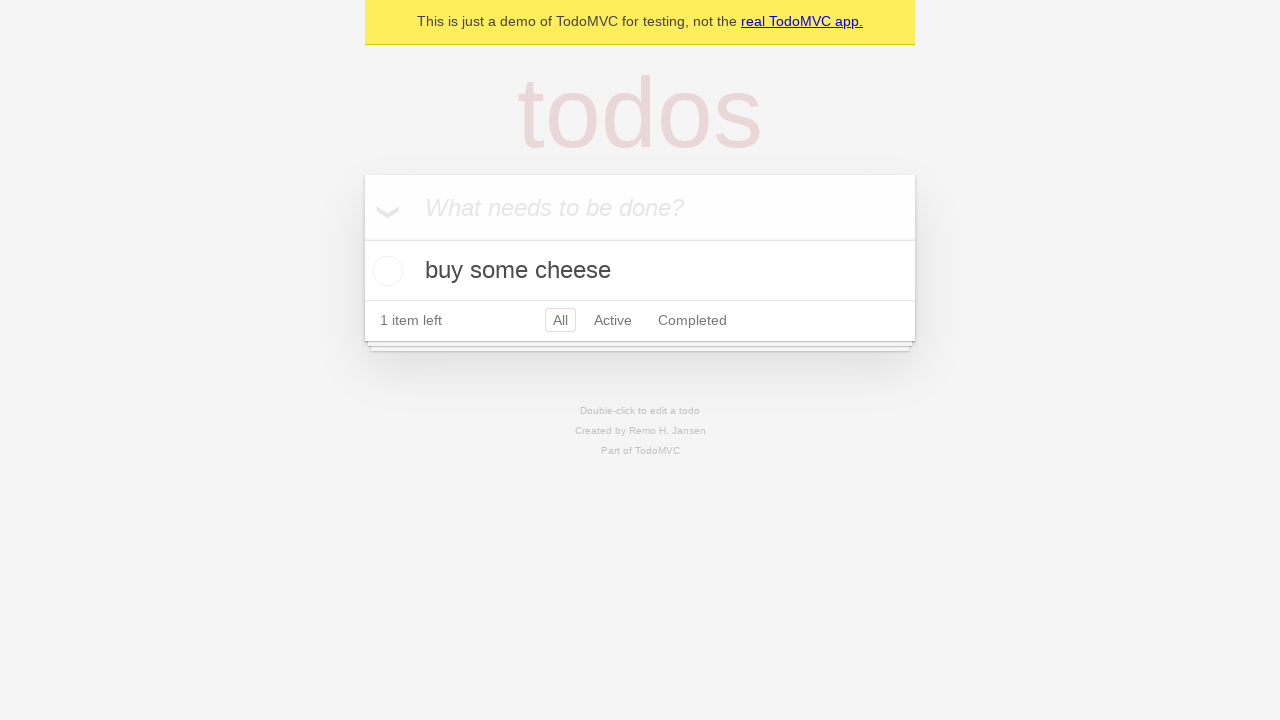

Filled todo input with 'feed the cat' on internal:attr=[placeholder="What needs to be done?"i]
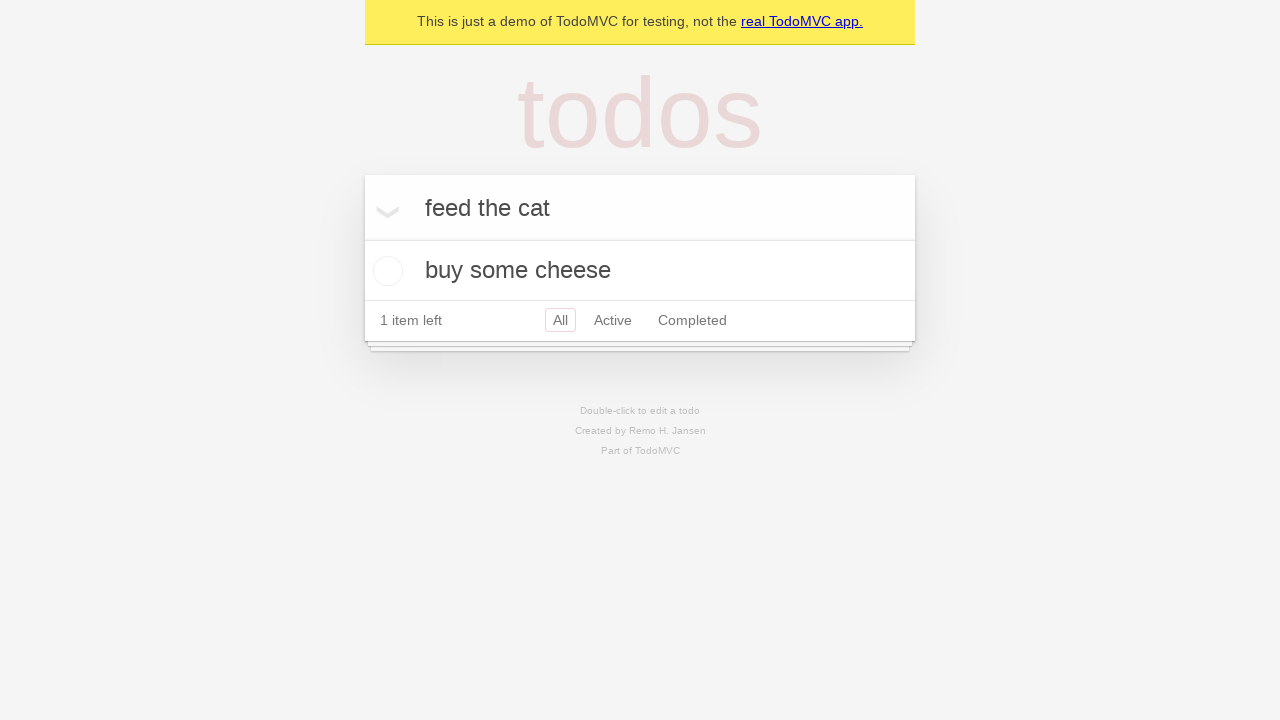

Pressed Enter to add second todo item on internal:attr=[placeholder="What needs to be done?"i]
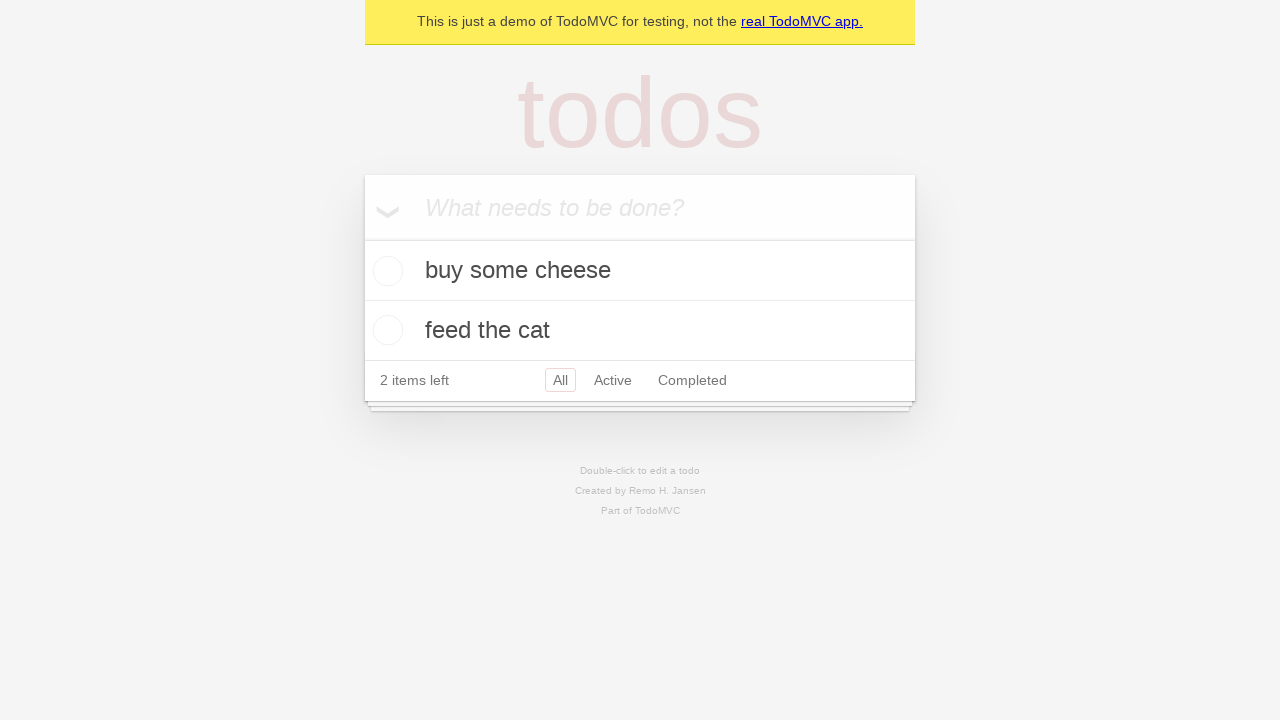

Checked first todo item checkbox at (385, 271) on [data-testid='todo-item'] >> nth=0 >> internal:role=checkbox
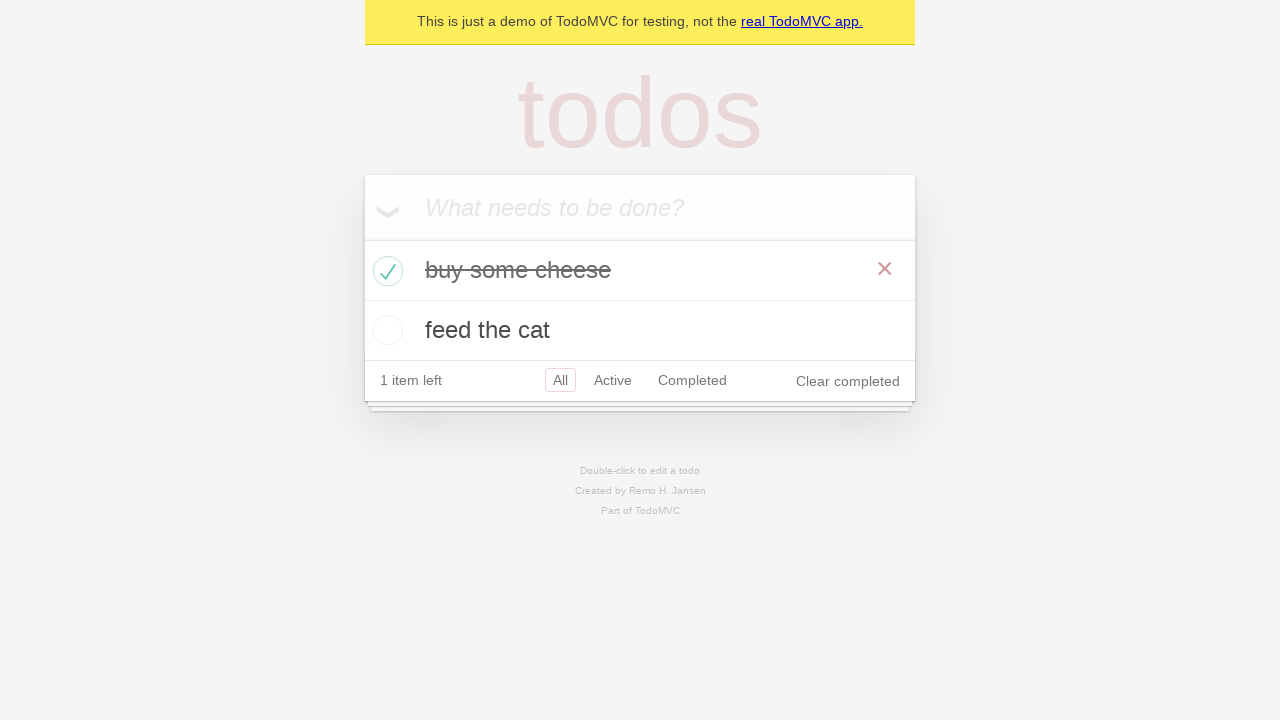

Reloaded the page
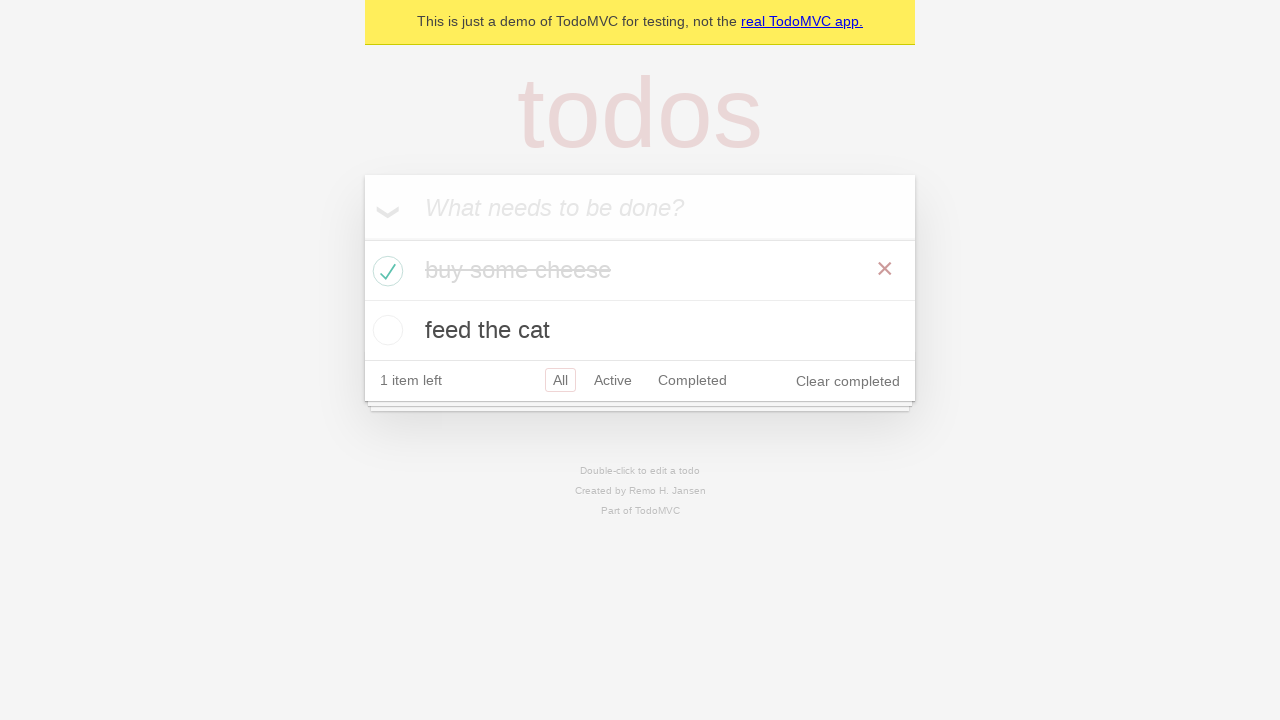

Todo items loaded after page reload
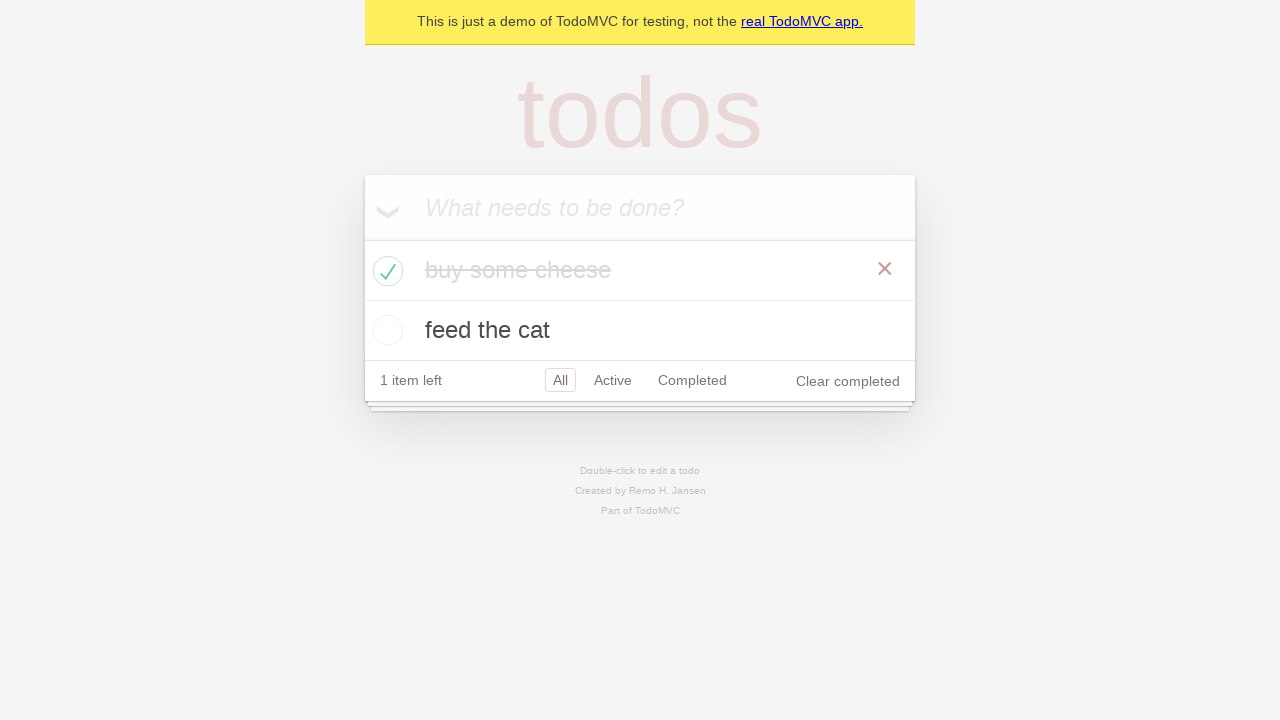

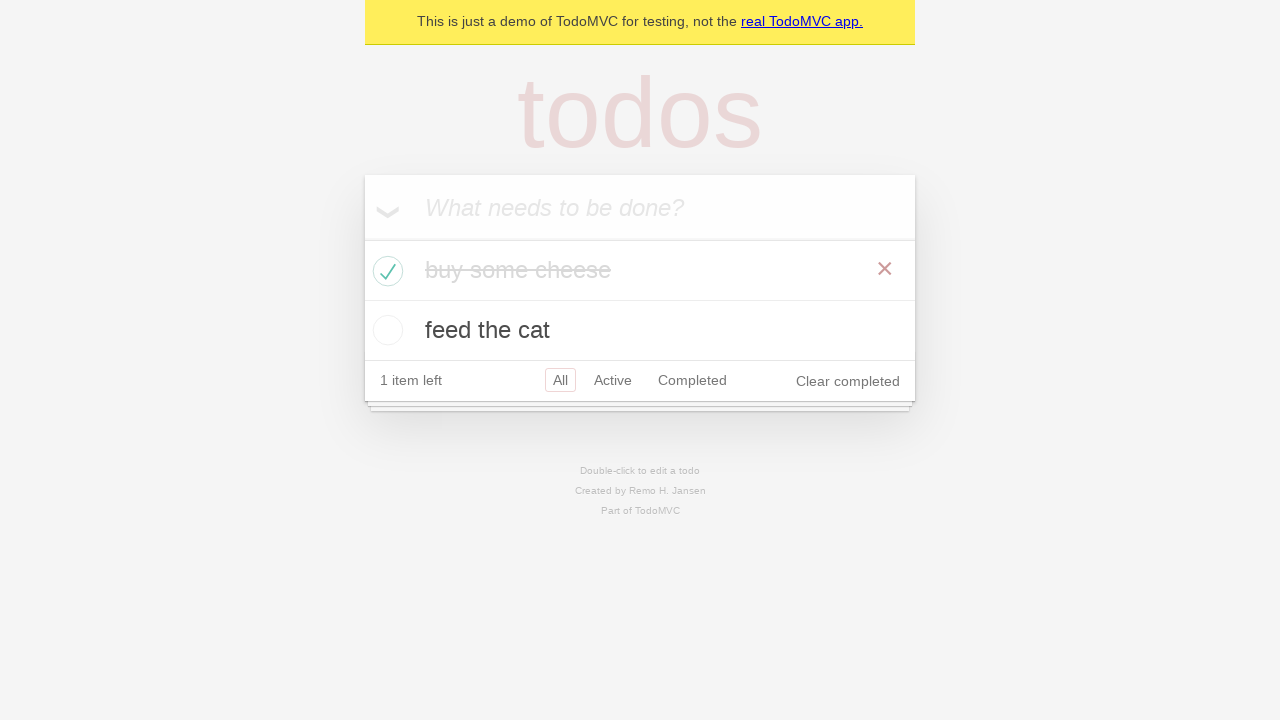